Tests that the OpenCart demo site loads correctly by verifying the page title is "Your Store"

Starting URL: http://opencart.abstracta.us/

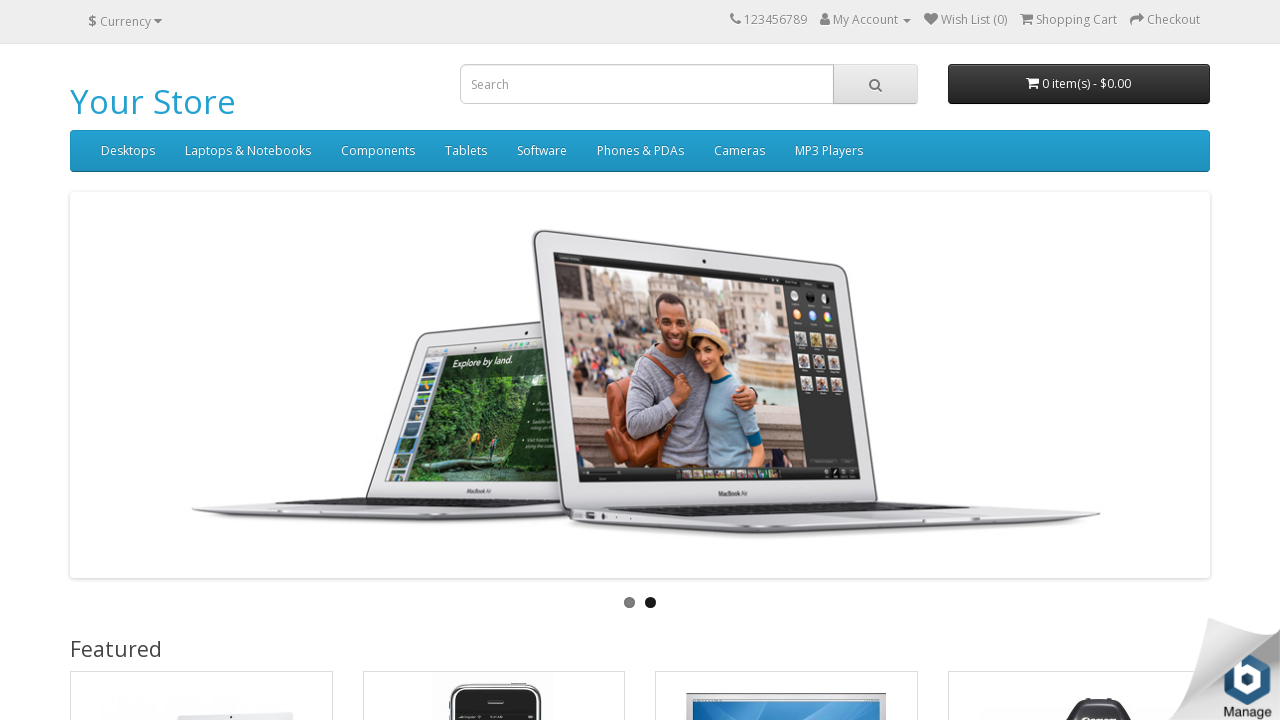

Verified page title is 'Your Store'
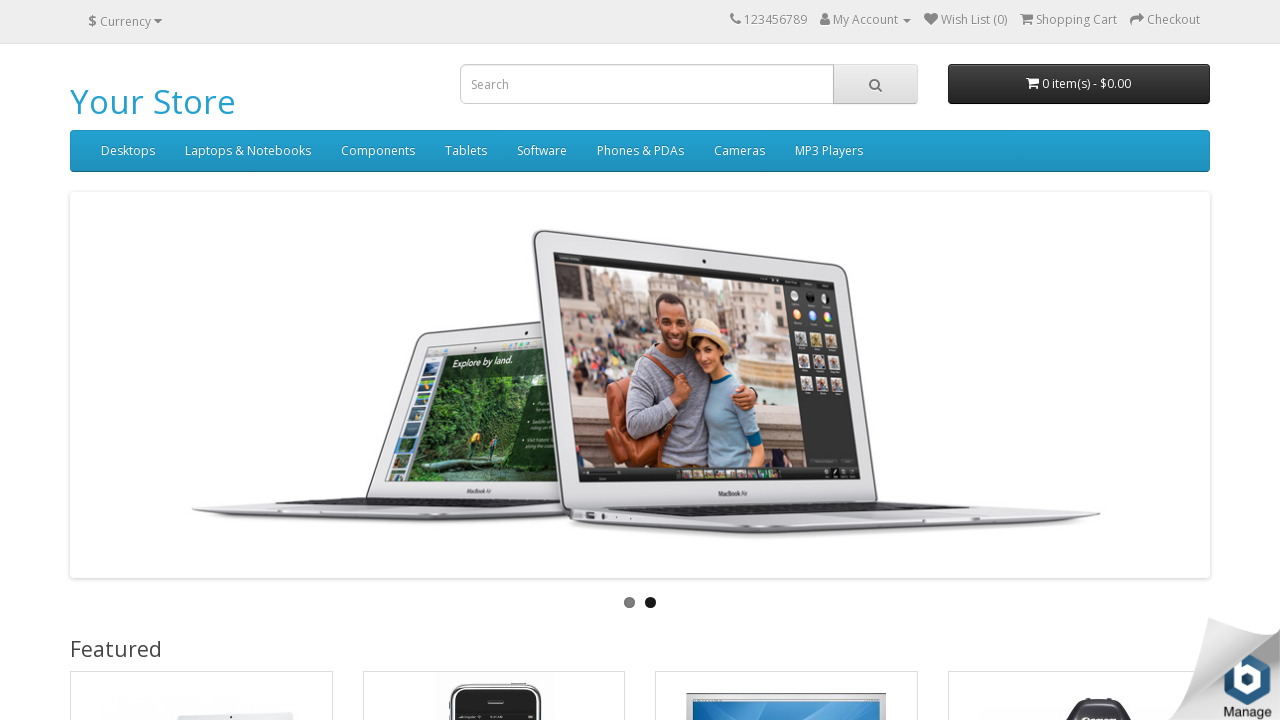

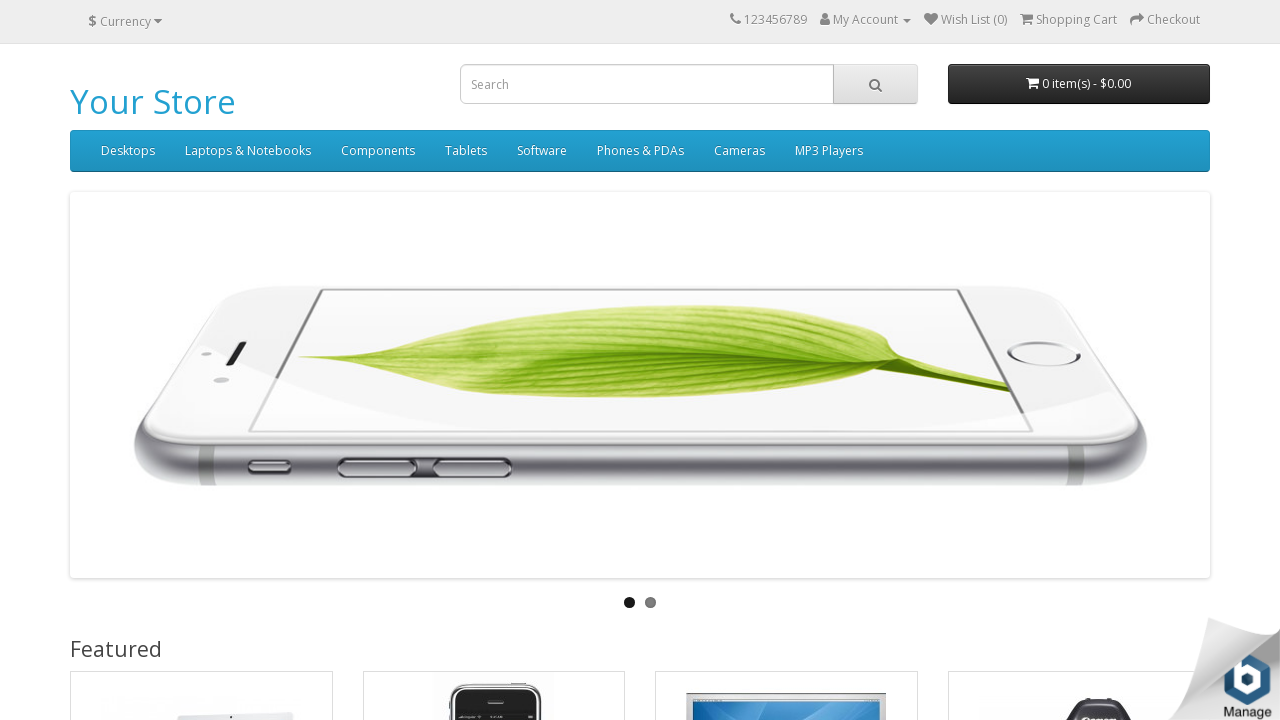